Tests navigation from Browse Languages back to Start page and verifies the welcome message

Starting URL: http://www.99-bottles-of-beer.net/

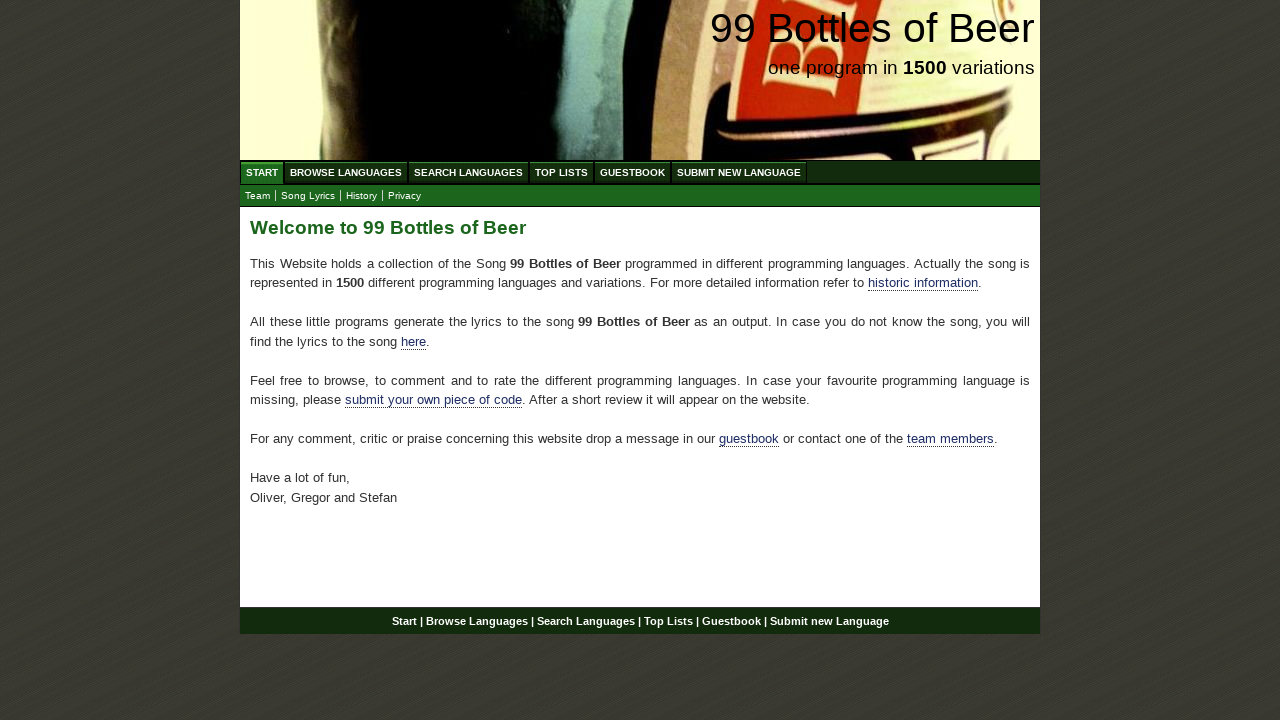

Clicked on Browse Languages menu at (346, 172) on xpath=//body/div[@id='wrap']/div[@id='navigation']/ul[@id='menu']/li/a[@href='/a
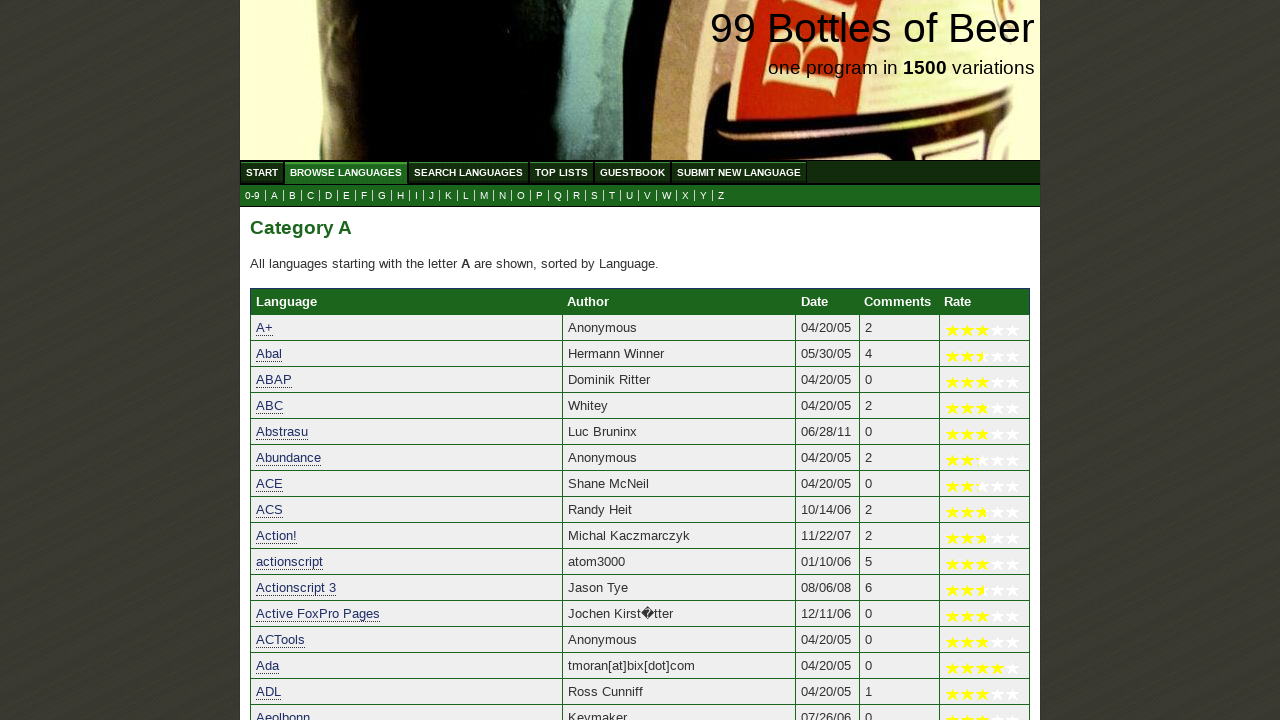

Clicked on Start menu to navigate back to home page at (262, 172) on xpath=//body/div[@id='wrap']/div[@id='navigation']/ul[@id='menu']/li/a[@href='/'
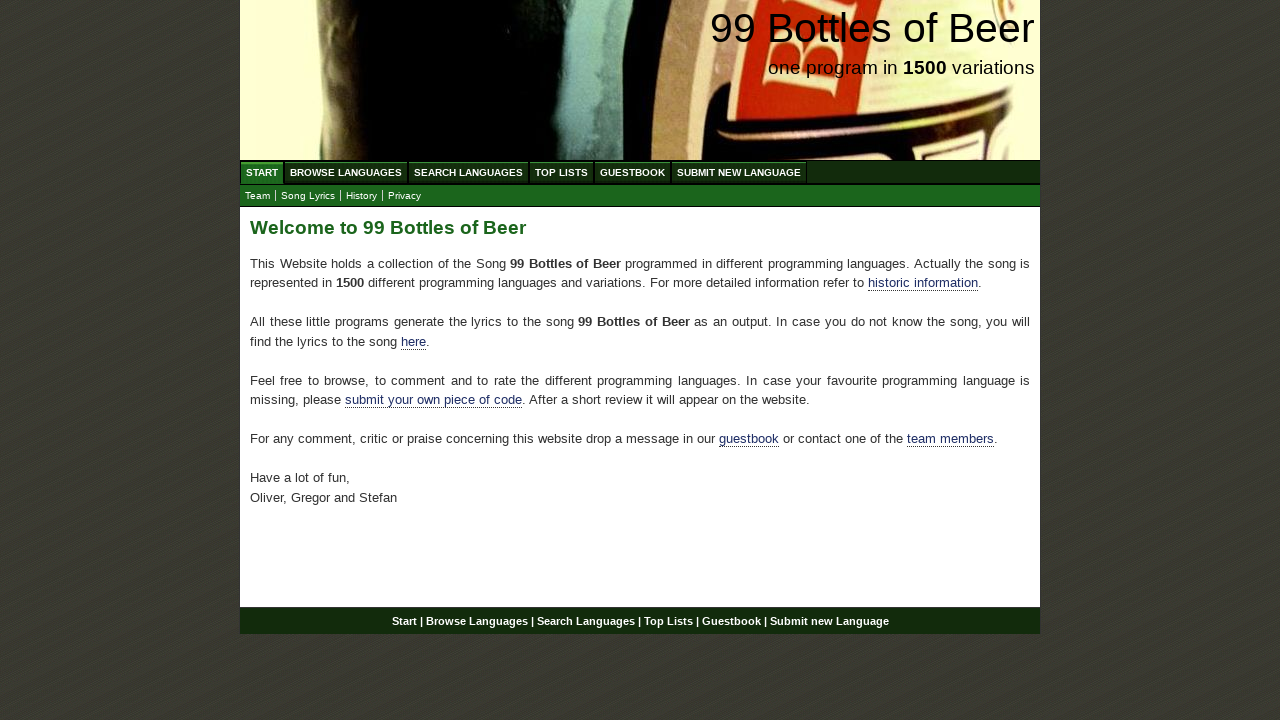

Welcome message header loaded on Start page
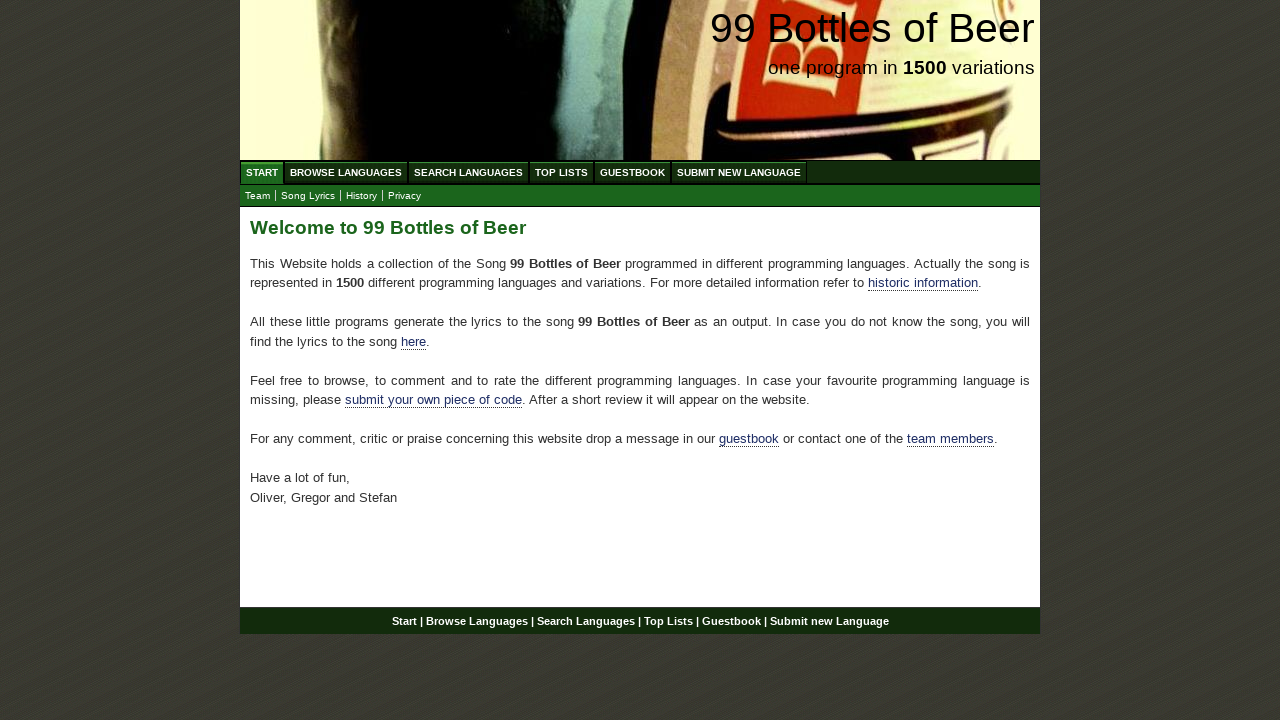

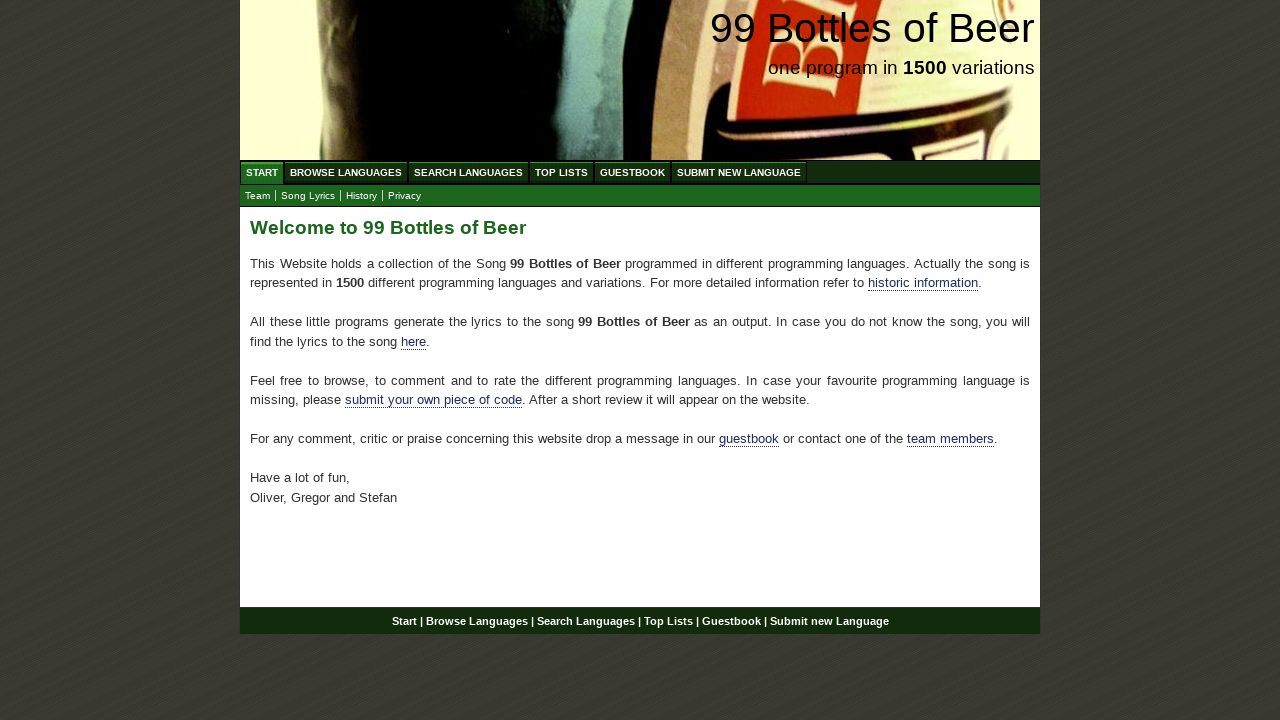